Tests that the "КОНТАКТЫ" (Contacts) text is present on the Hero Park website

Starting URL: https://heropark.by/

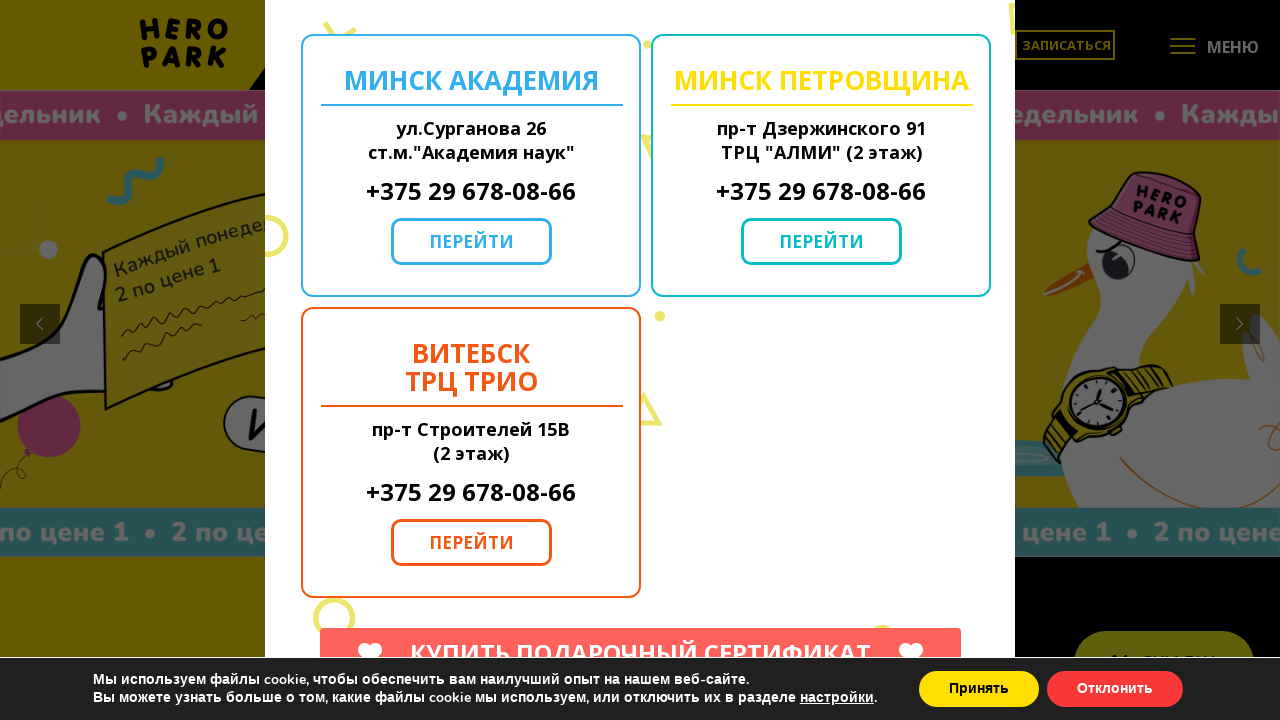

Waited for 'КОНТАКТЫ' (Contacts) text element to appear on Hero Park website
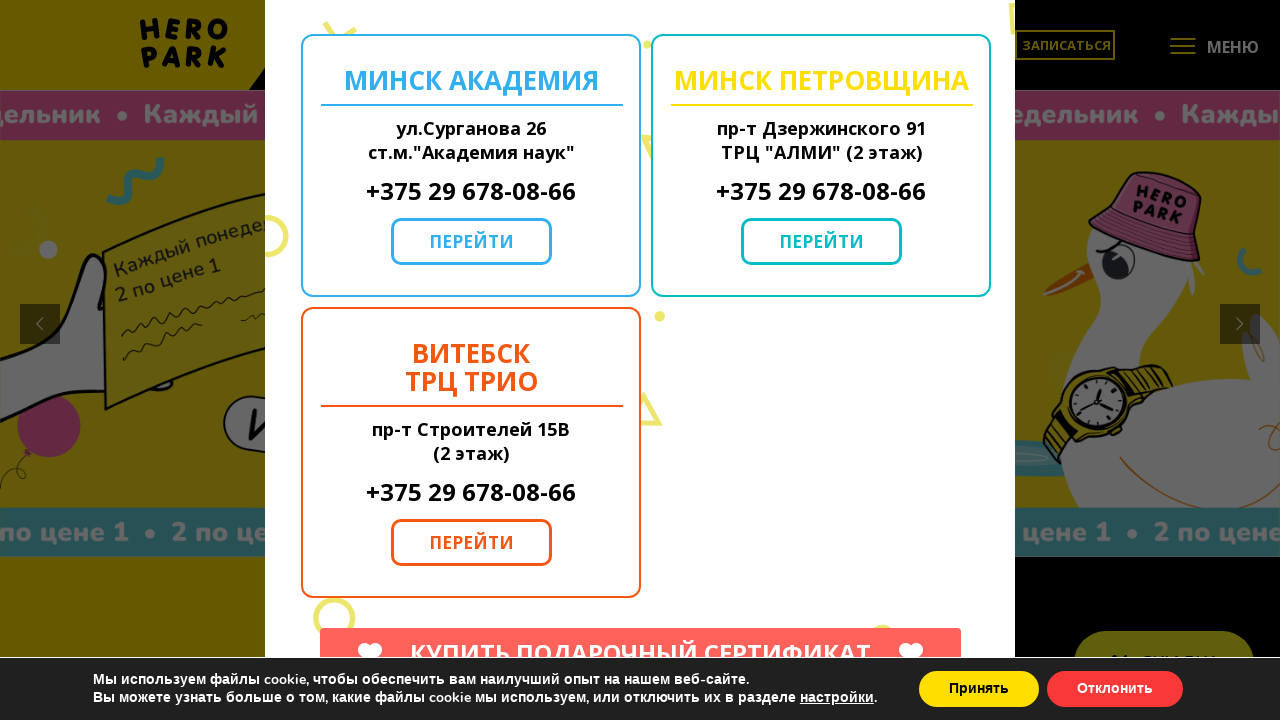

Located the 'КОНТАКТЫ' text element
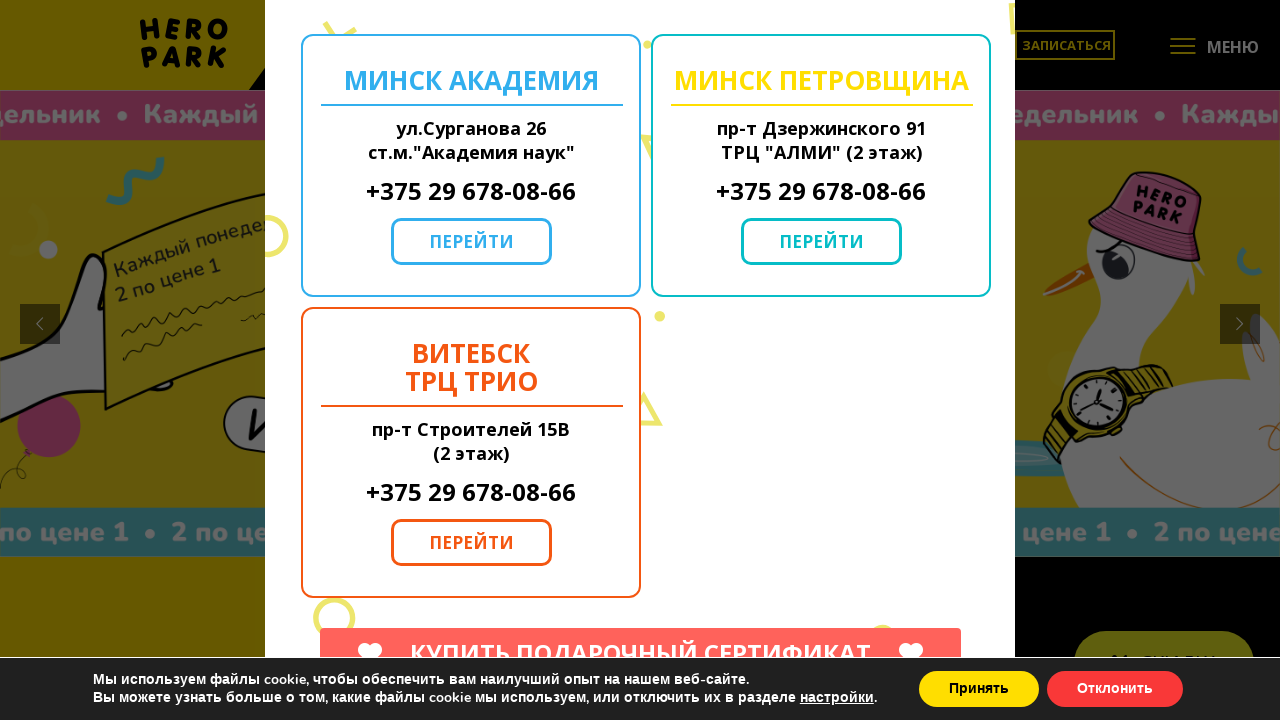

Verified that the contacts text content matches 'КОНТАКТЫ'
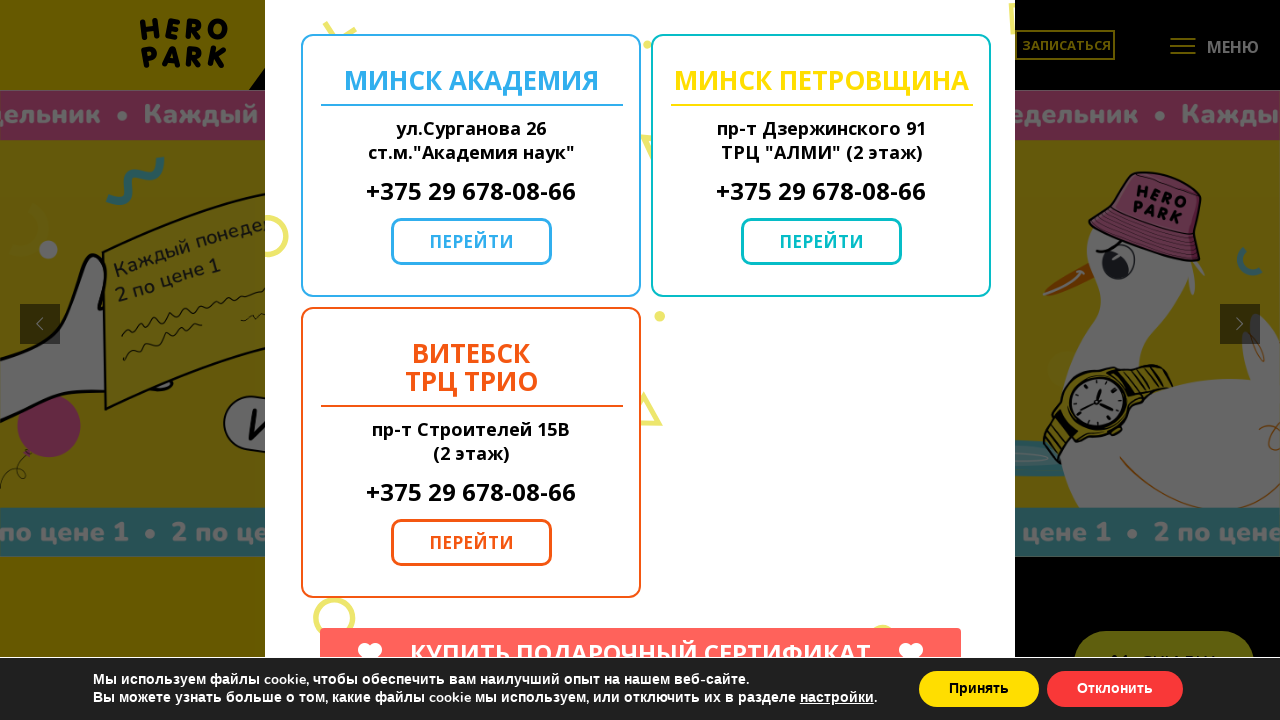

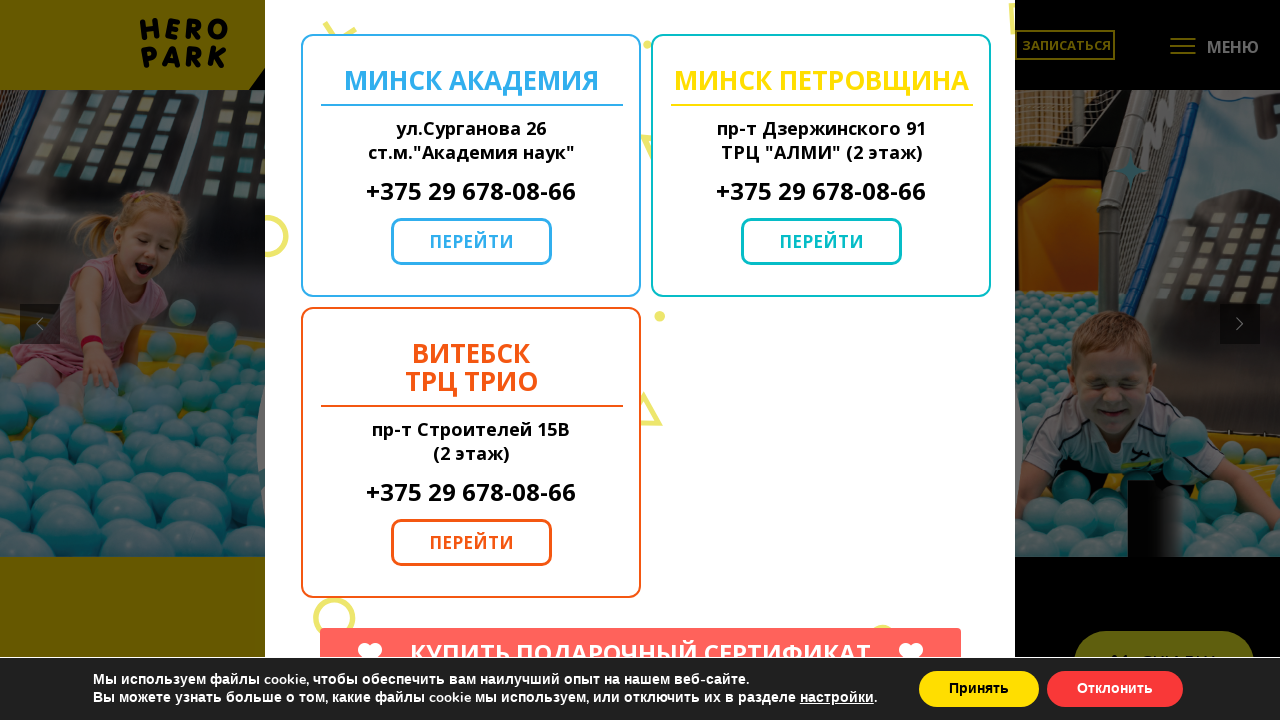